Tests filling out a personal information form with first name, last name, date of birth, hobbies, education level, email preferences, and a personal description, then submits the form.

Starting URL: https://trainingbypackt.github.io/Beginning-Selenium/lesson_3/exercise_3_1.html

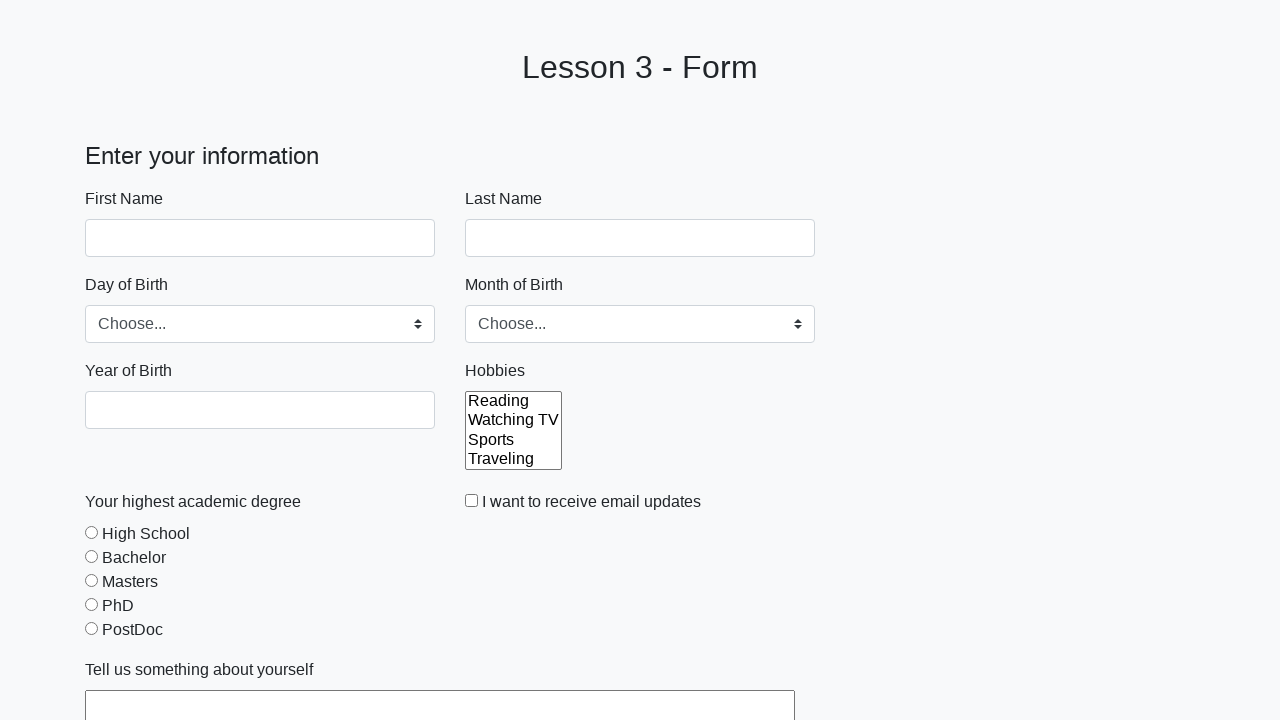

Filled first name field with 'John' on #firstName
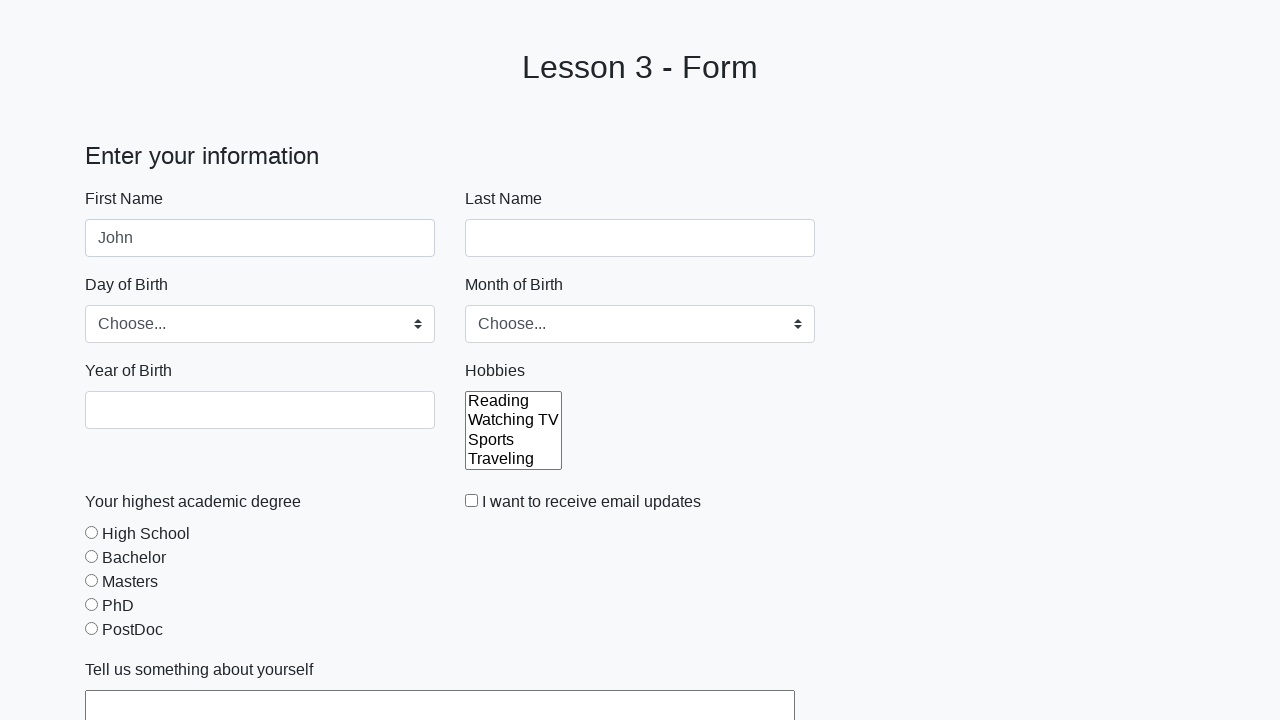

Filled last name field with 'Doe' on #lastName
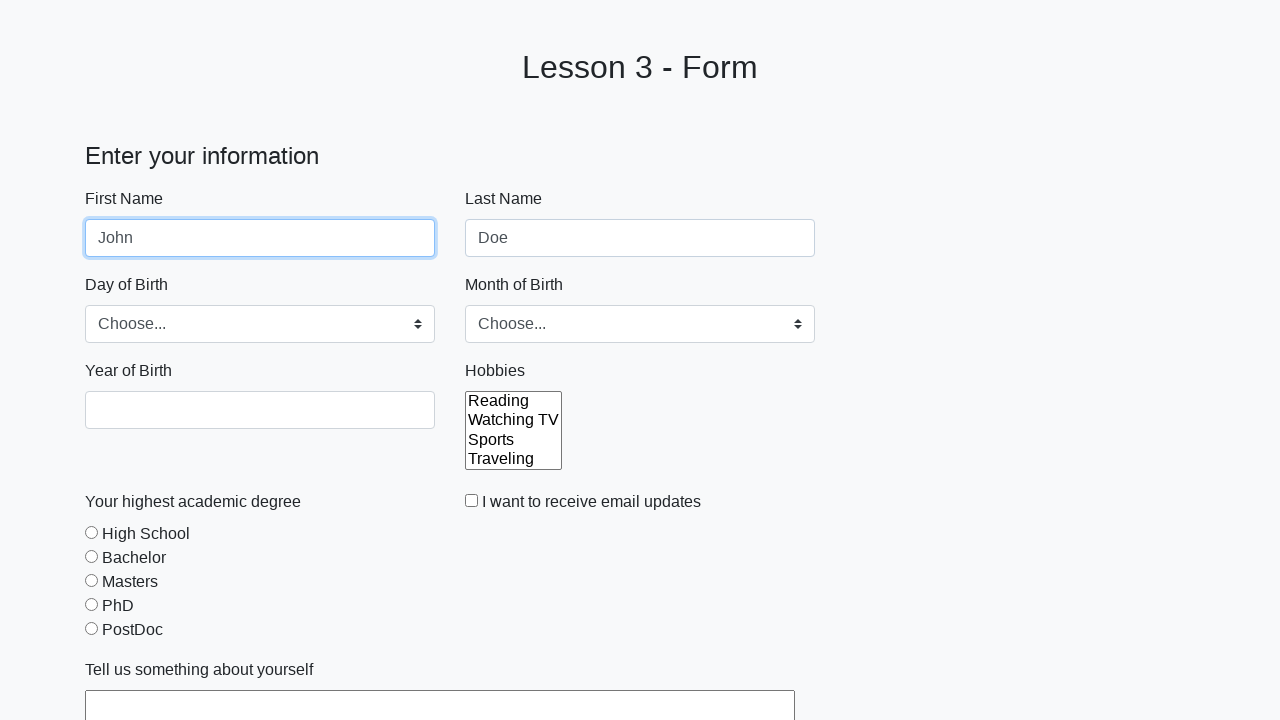

Selected day of birth: 20 on #dayOfBirth
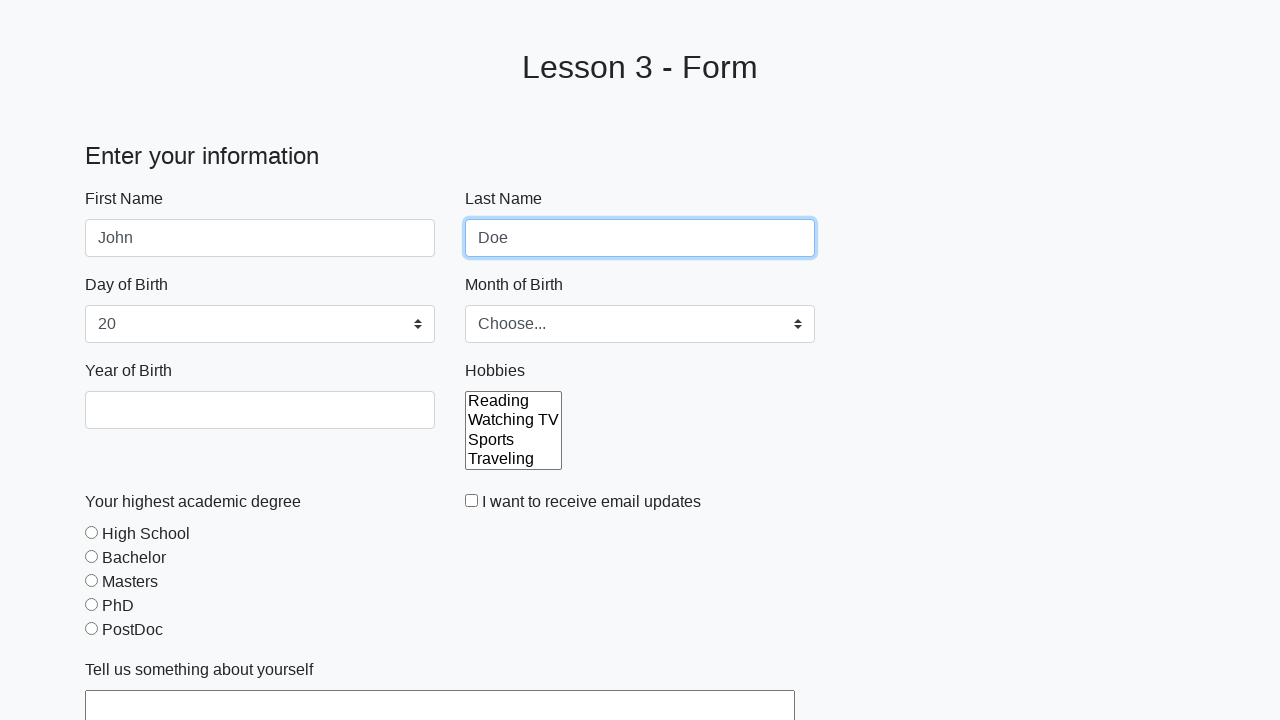

Selected month of birth: March on #monthOfBirth
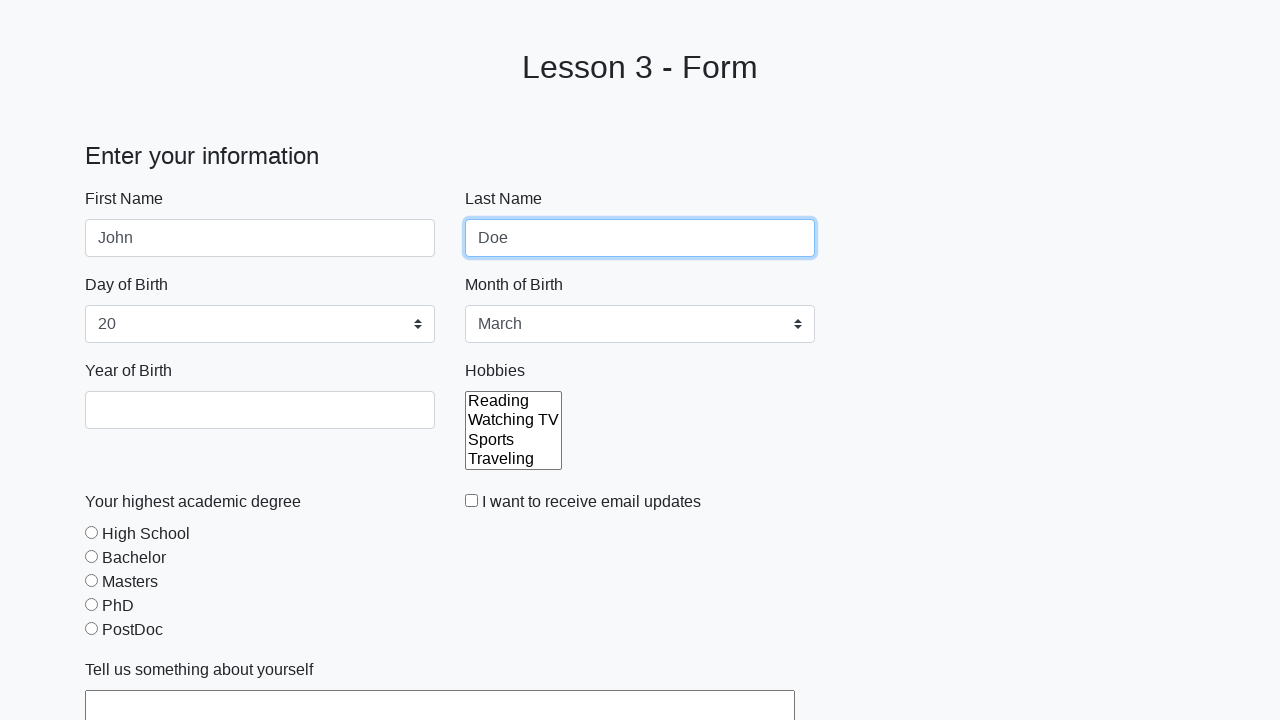

Filled year of birth with '1990' on #yearOfBirth
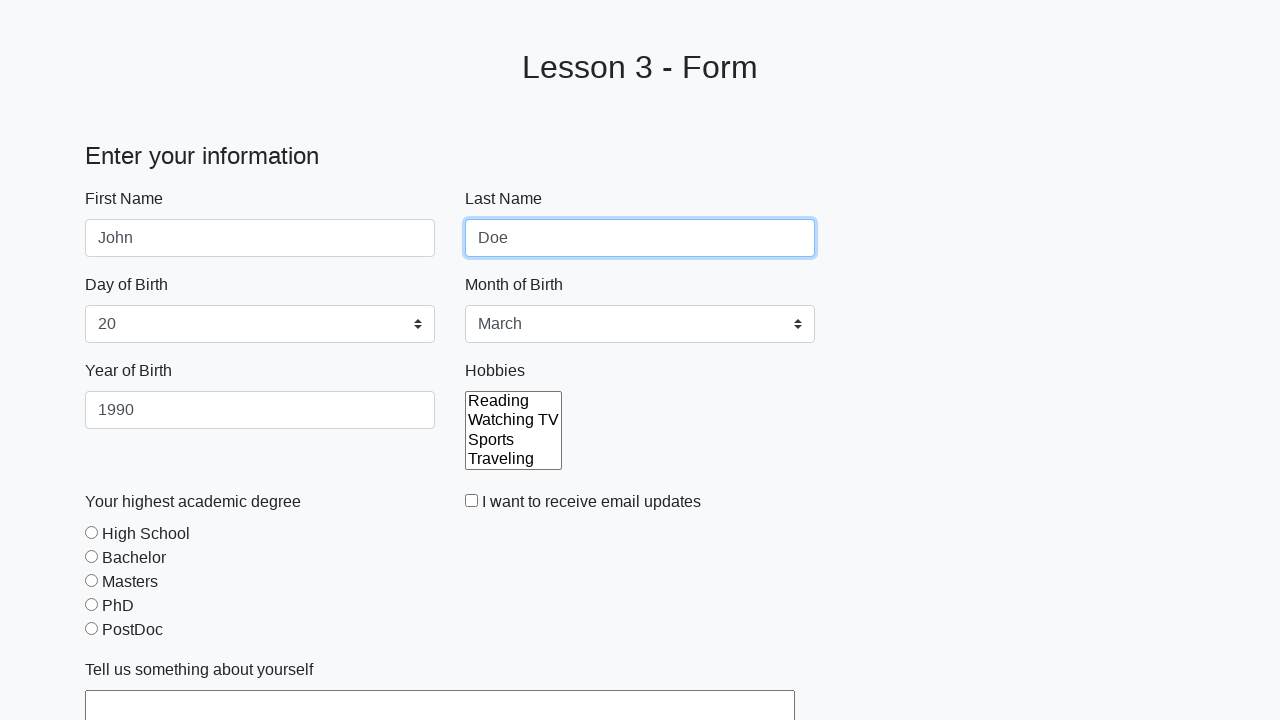

Selected multiple hobbies: Reading and Sports on #hobbies
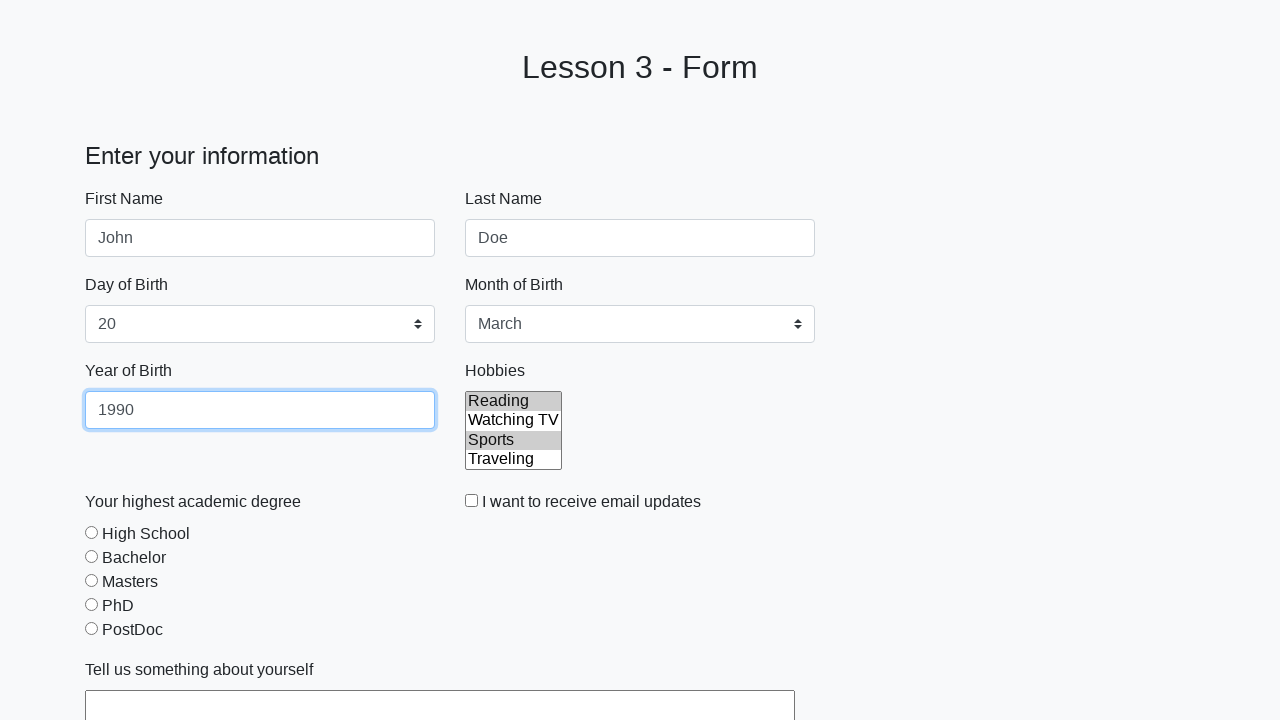

Selected Masters education level at (92, 580) on input[value='masters']
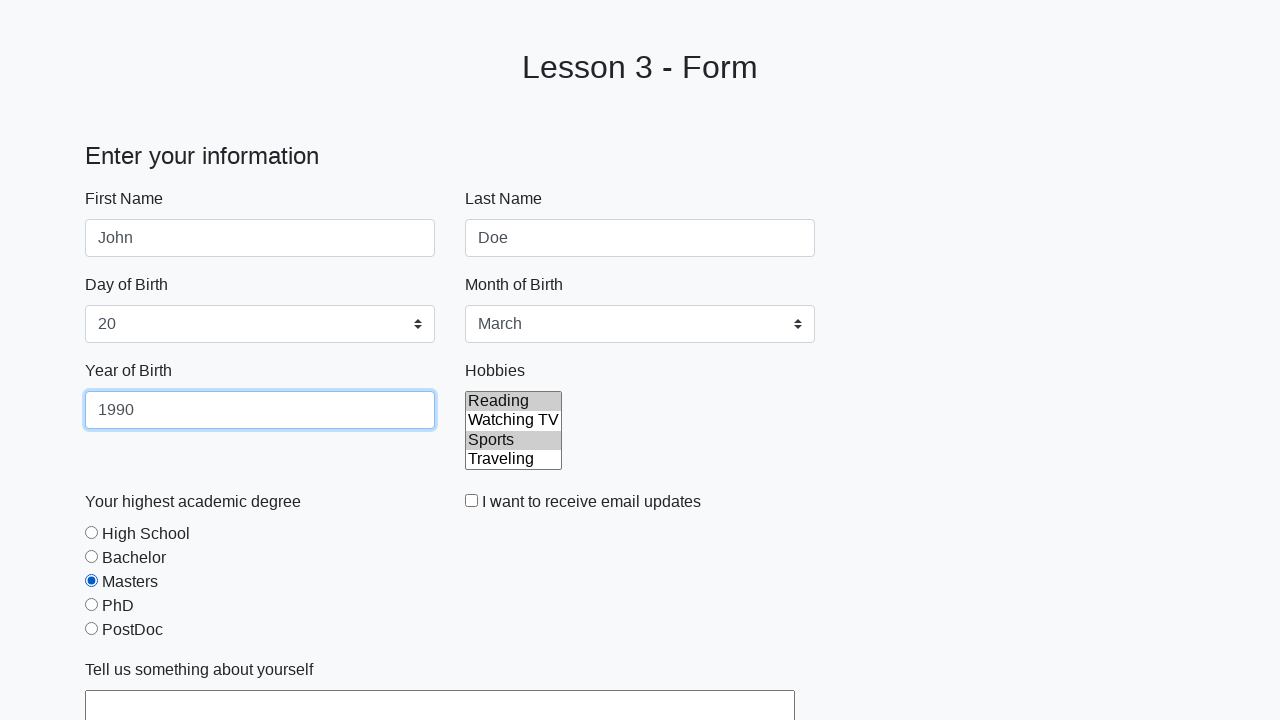

Checked email updates checkbox at (472, 500) on #emailUpdates
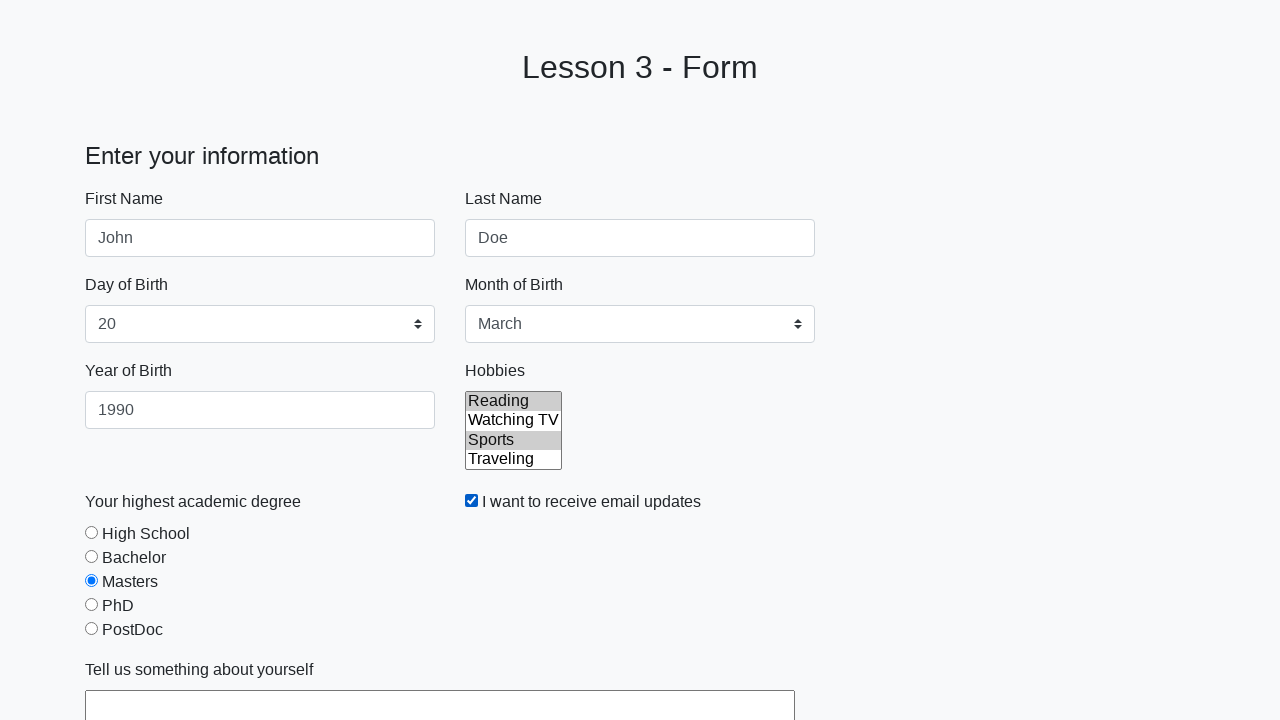

Filled personal description textarea on #aboutYourself
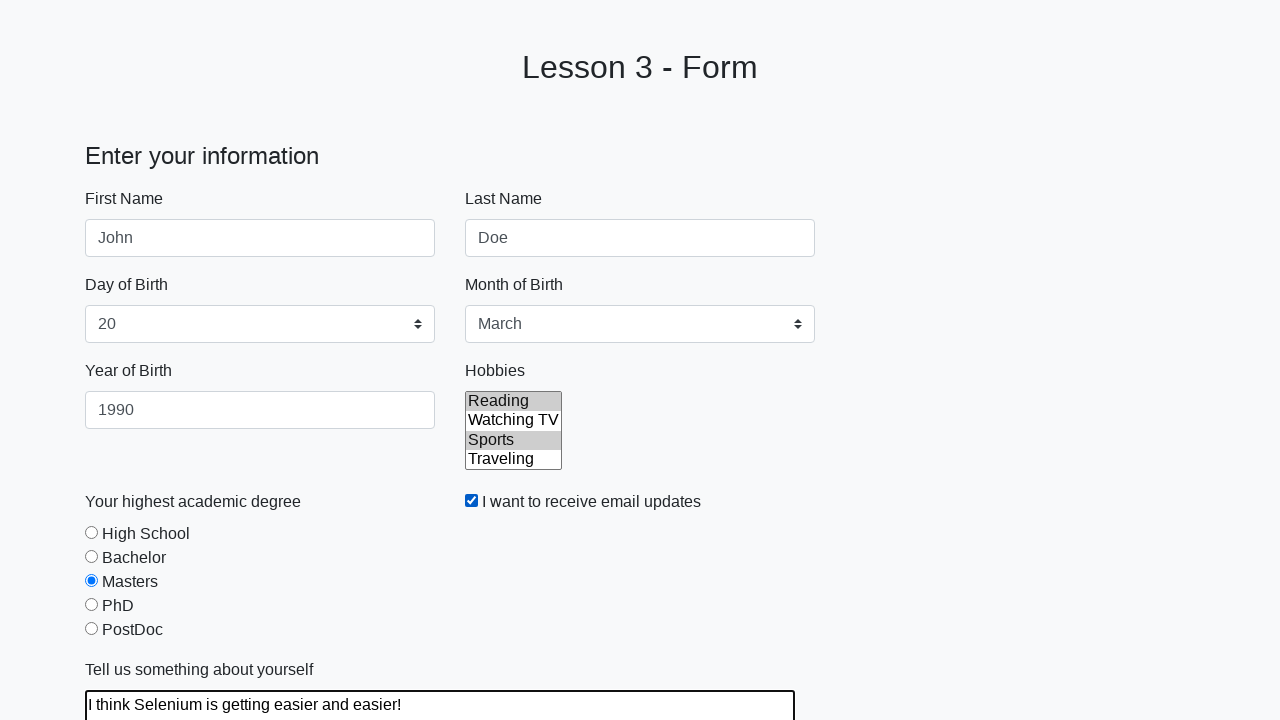

Submitted the form at (450, 696) on #submit
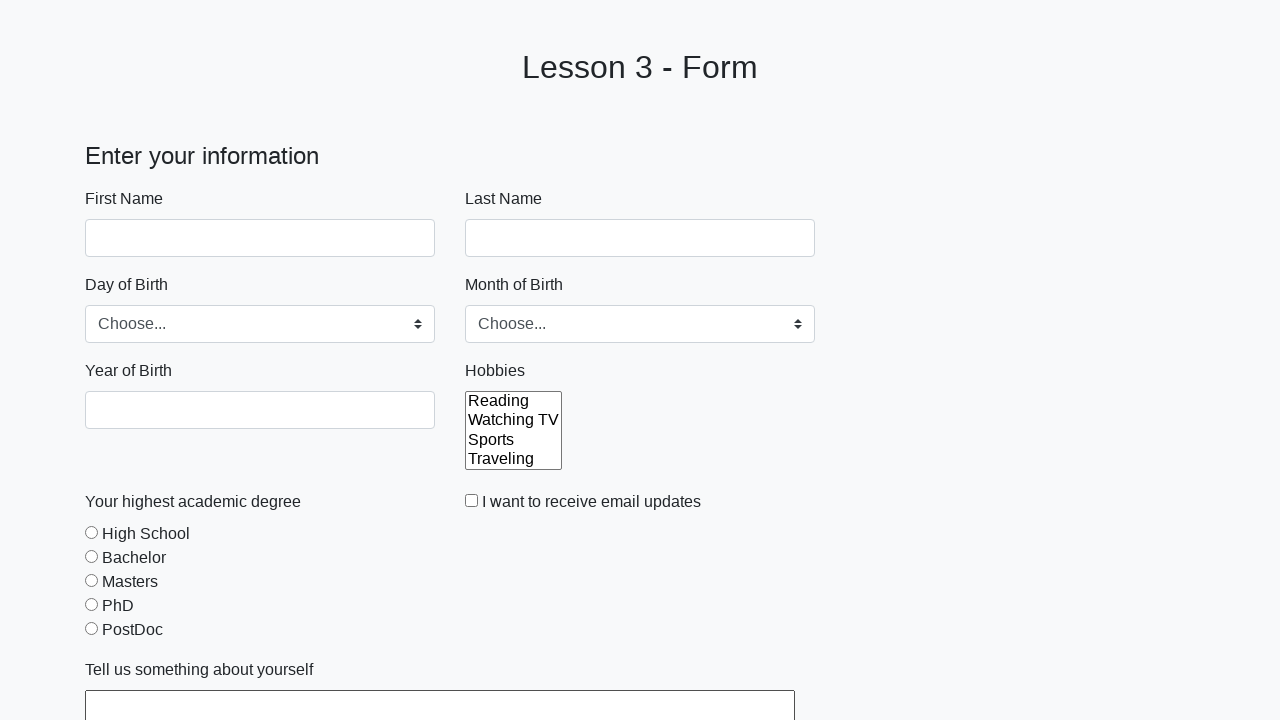

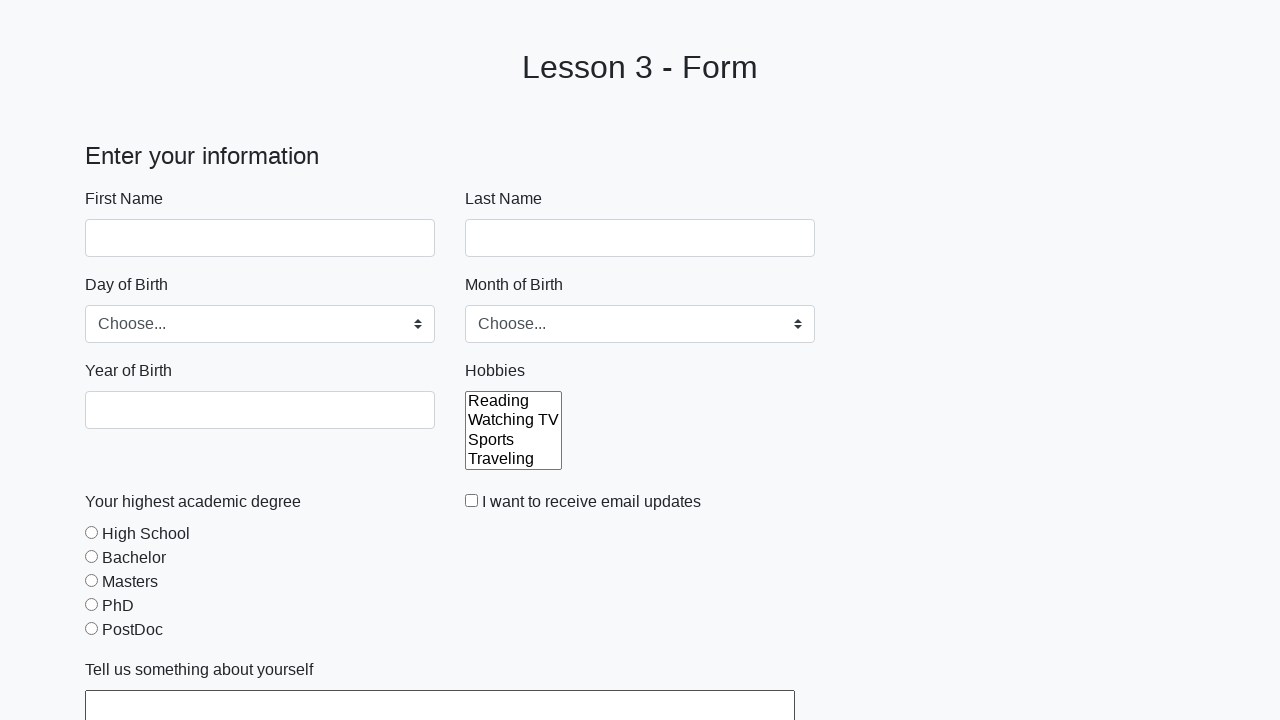